Tests right-click context menu functionality by right-clicking on an element, iterating through menu options, clicking on "Copy" option, and handling the resulting alert

Starting URL: https://swisnl.github.io/jQuery-contextMenu/demo.html

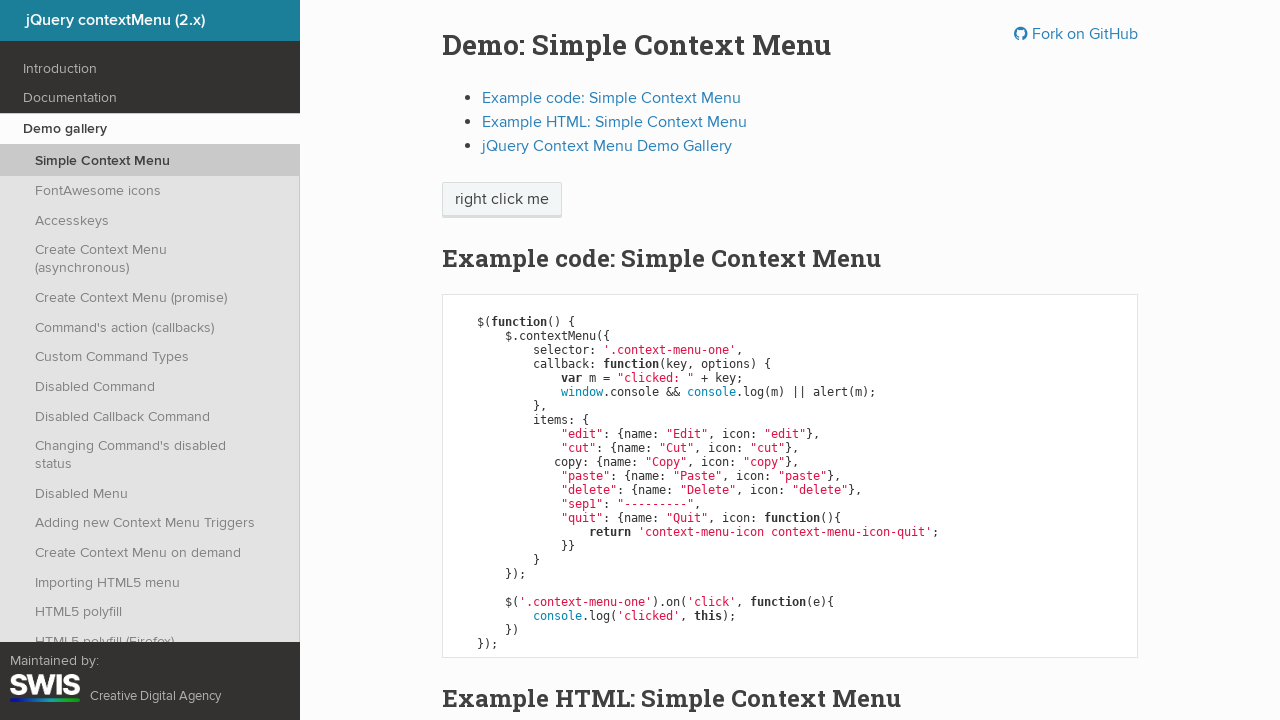

Located the 'right click me' element
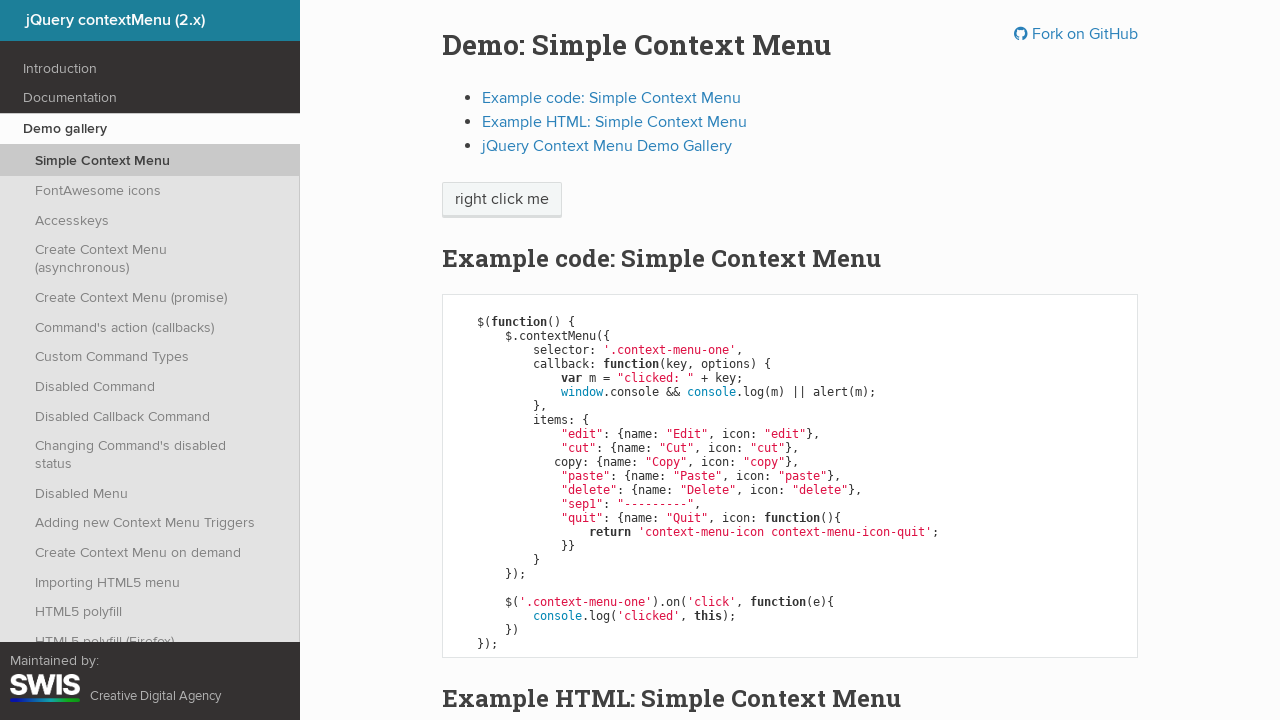

Right-clicked on the element to open context menu at (502, 200) on xpath=//span[text()='right click me']
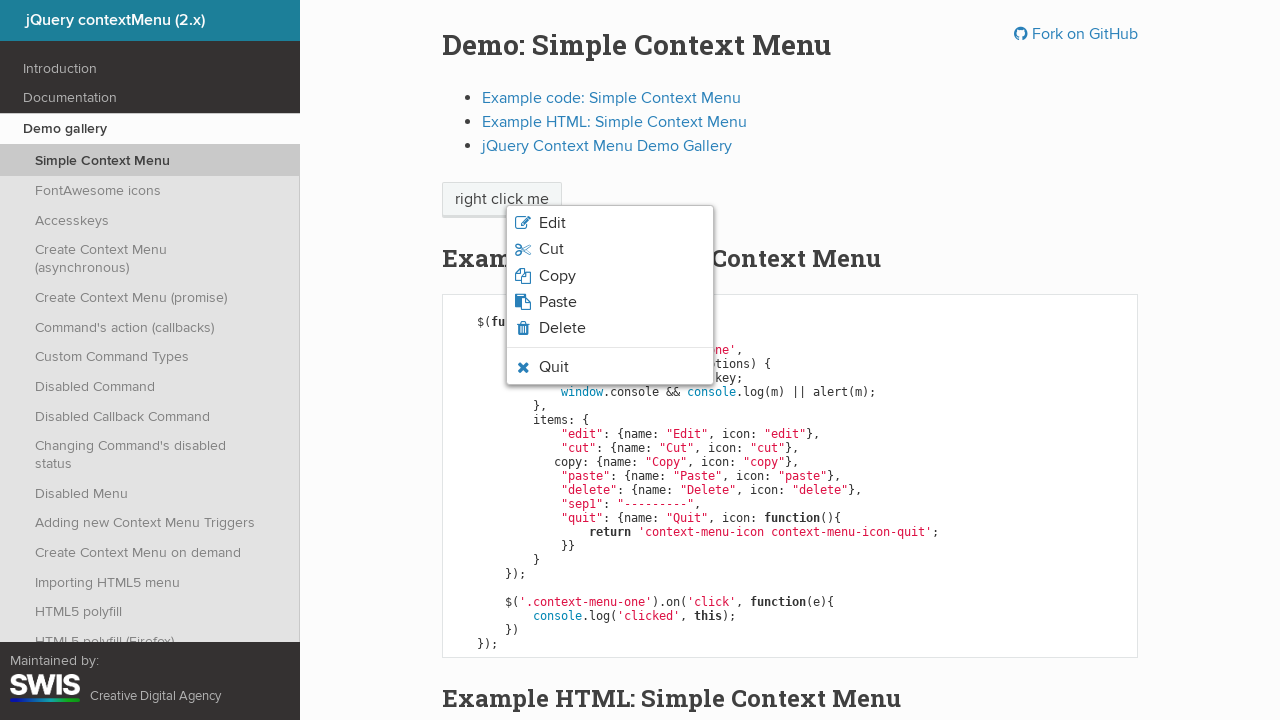

Context menu appeared with options
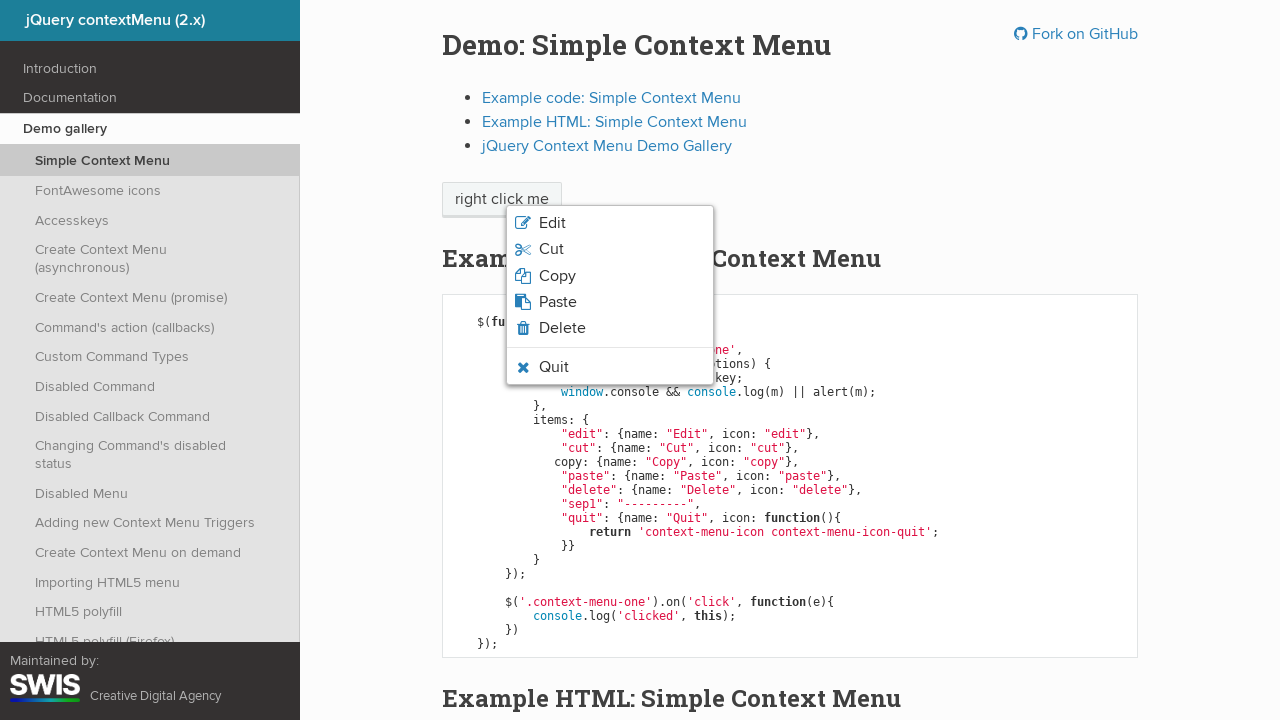

Retrieved all context menu options
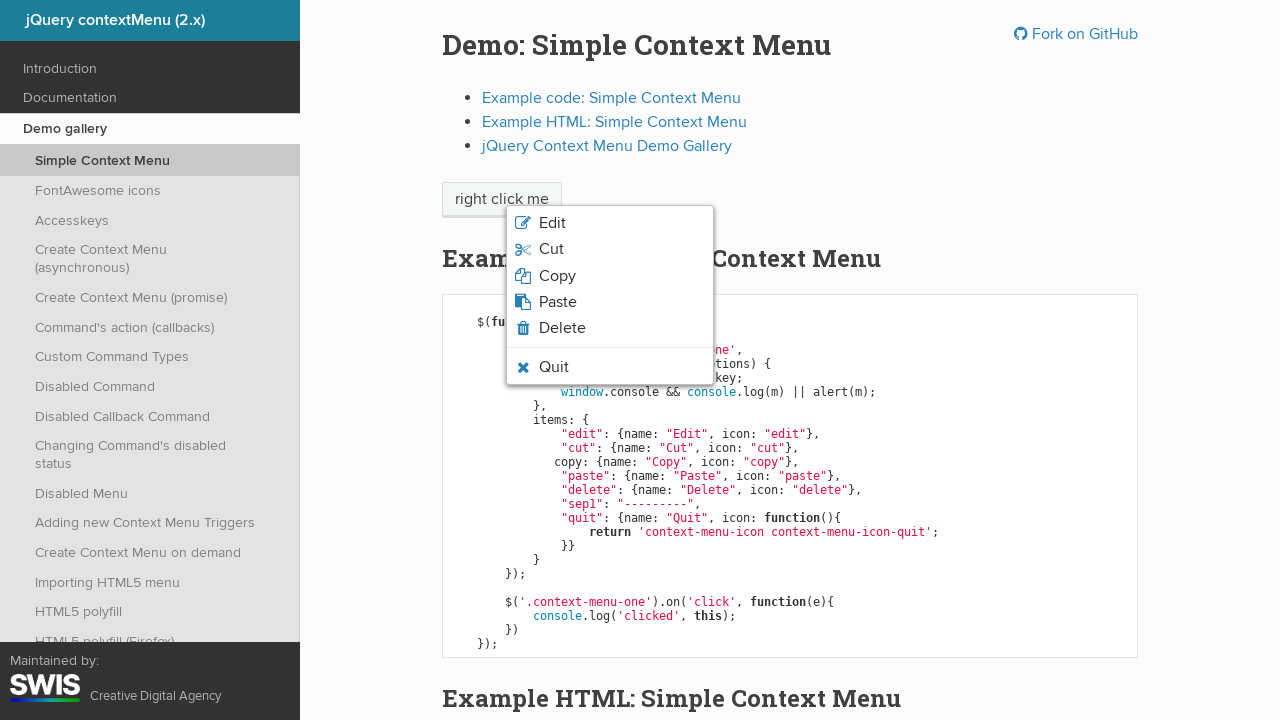

Clicked on 'Copy' option from context menu at (557, 276) on ul.context-menu-list span >> nth=2
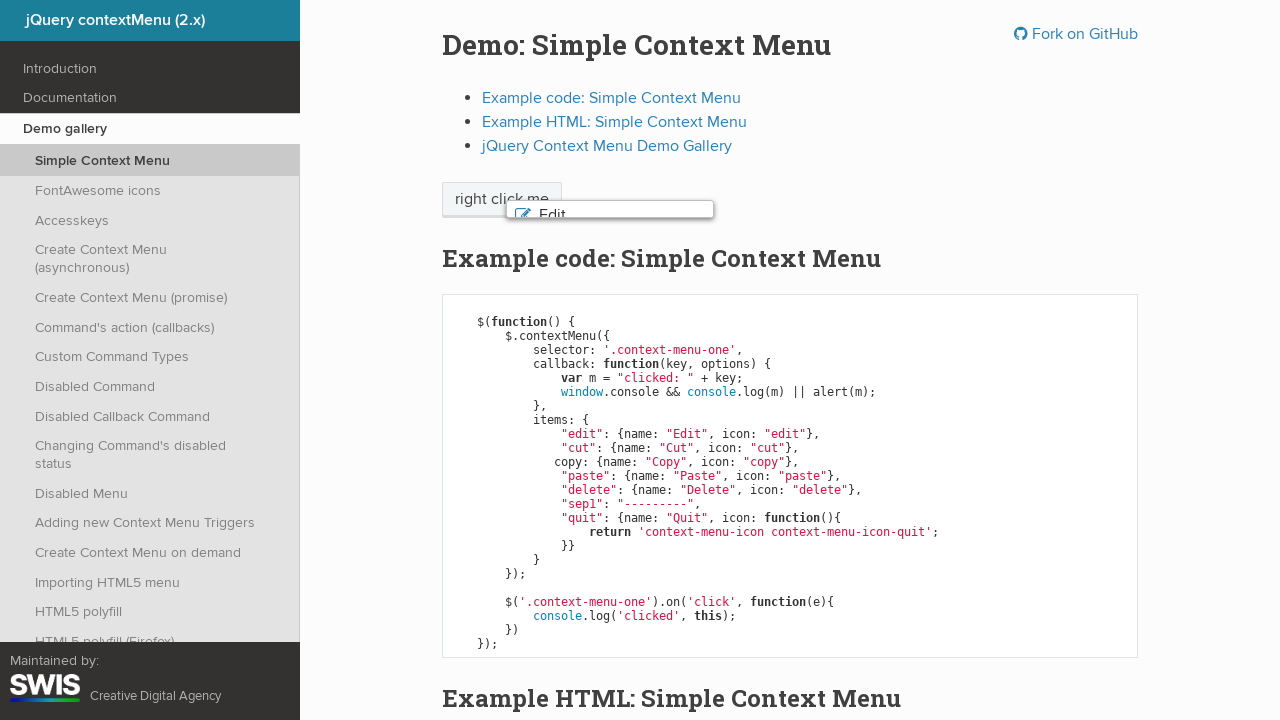

Set up dialog handler to accept alert
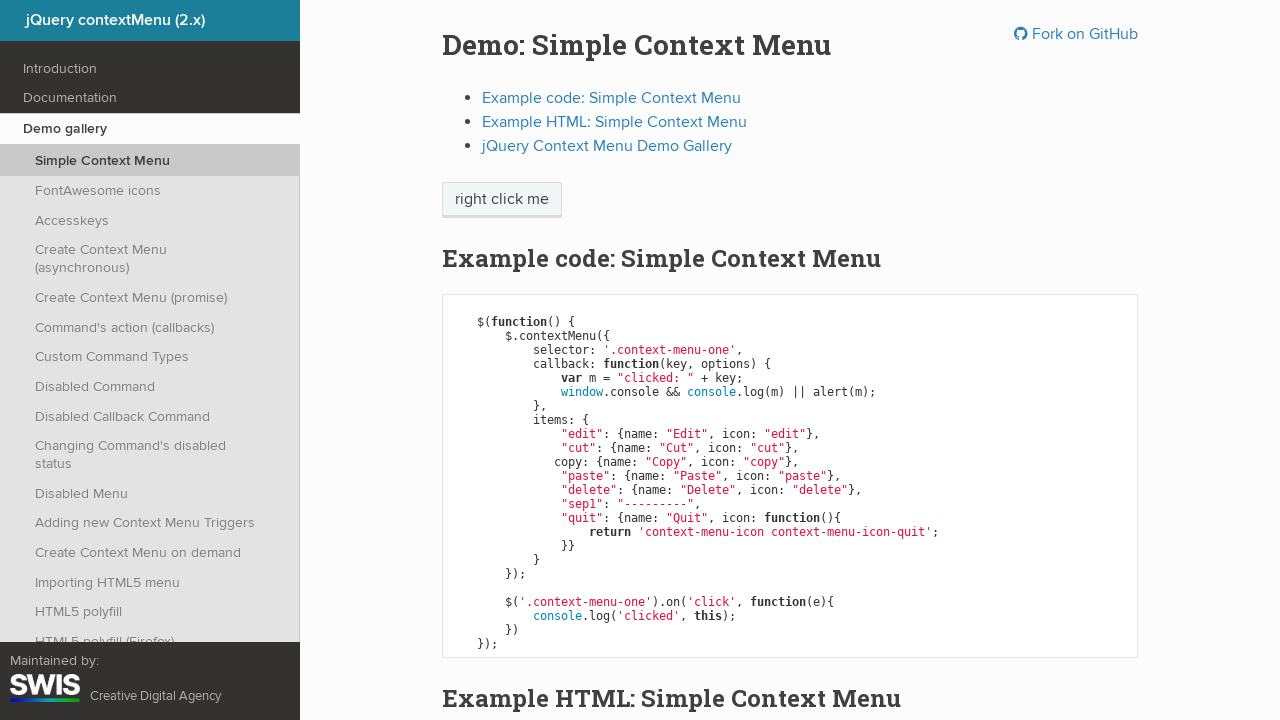

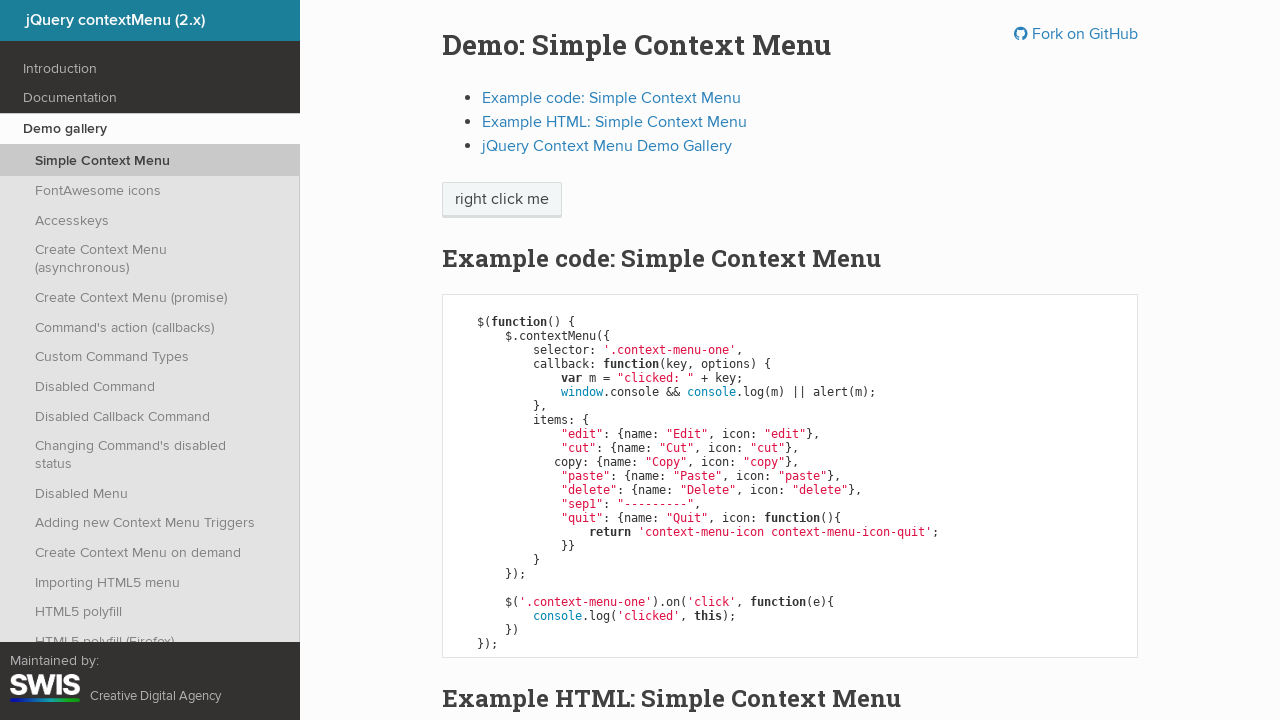